Attempts to find a non-existent element on YouTube to demonstrate NoSuchElementException handling

Starting URL: https://www.youtube.com

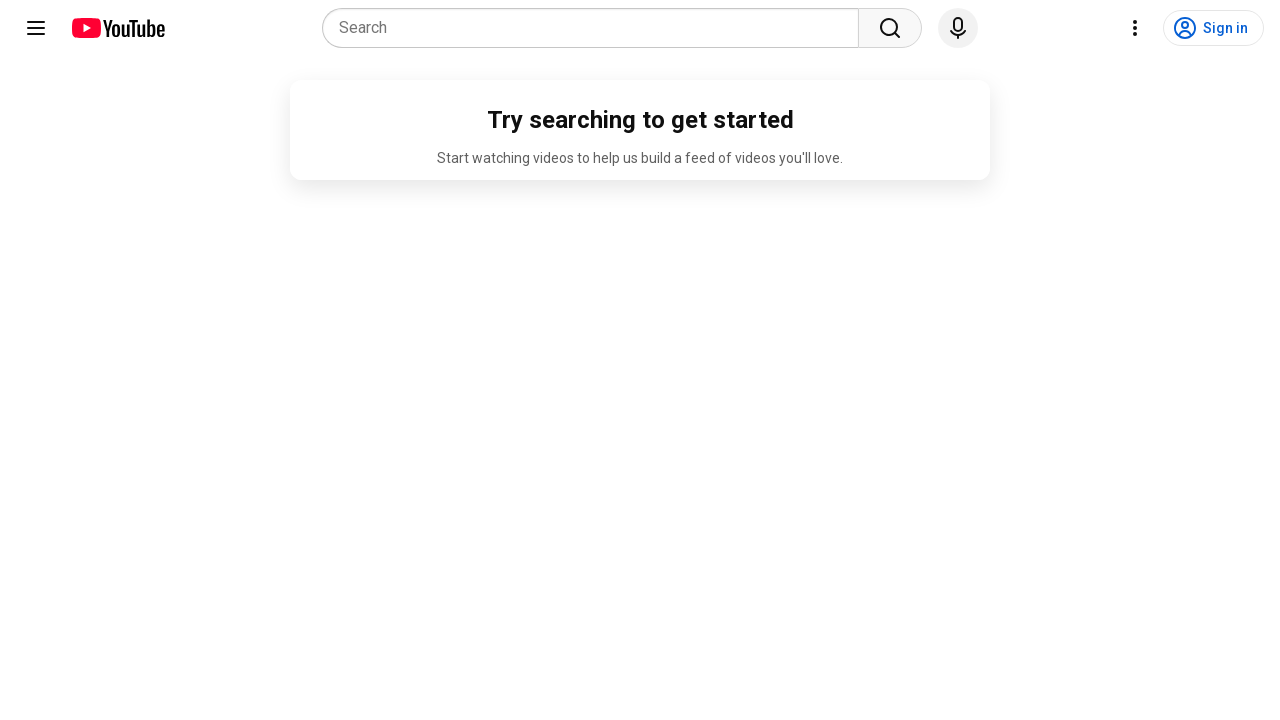

NoSuchElementException caught - element #nonExistentElement does not exist as expected on #nonExistentElement
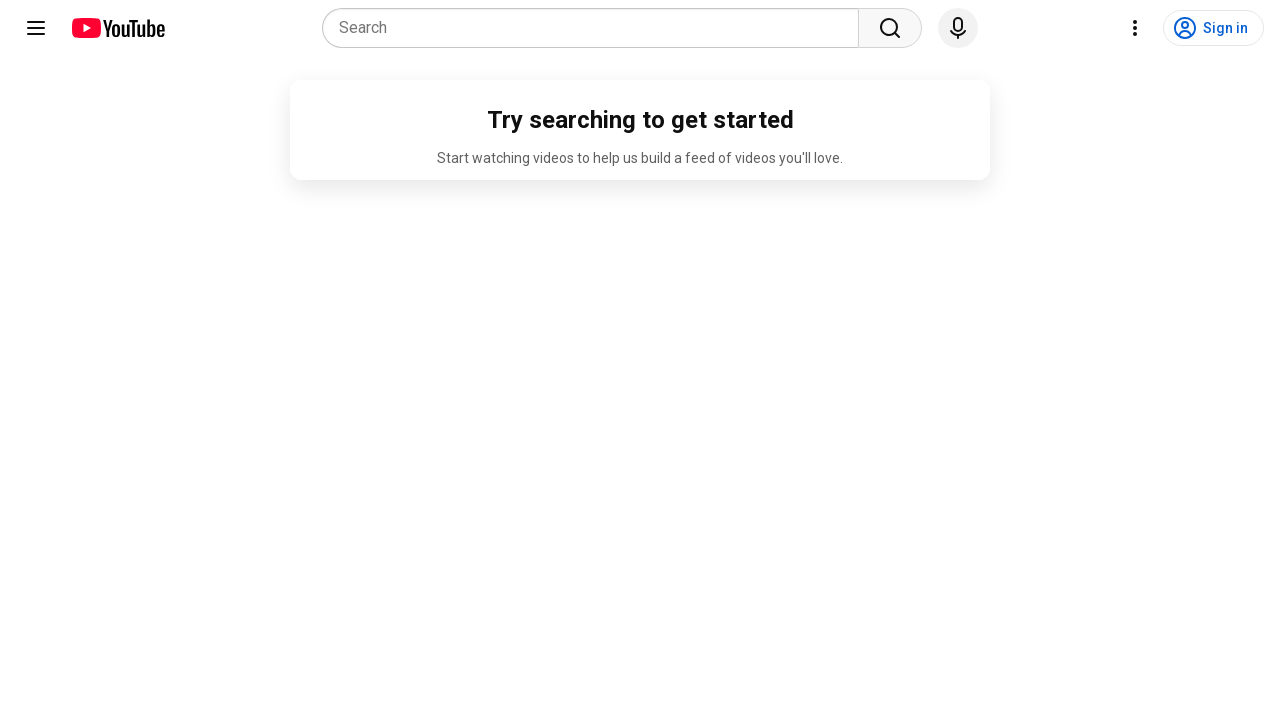

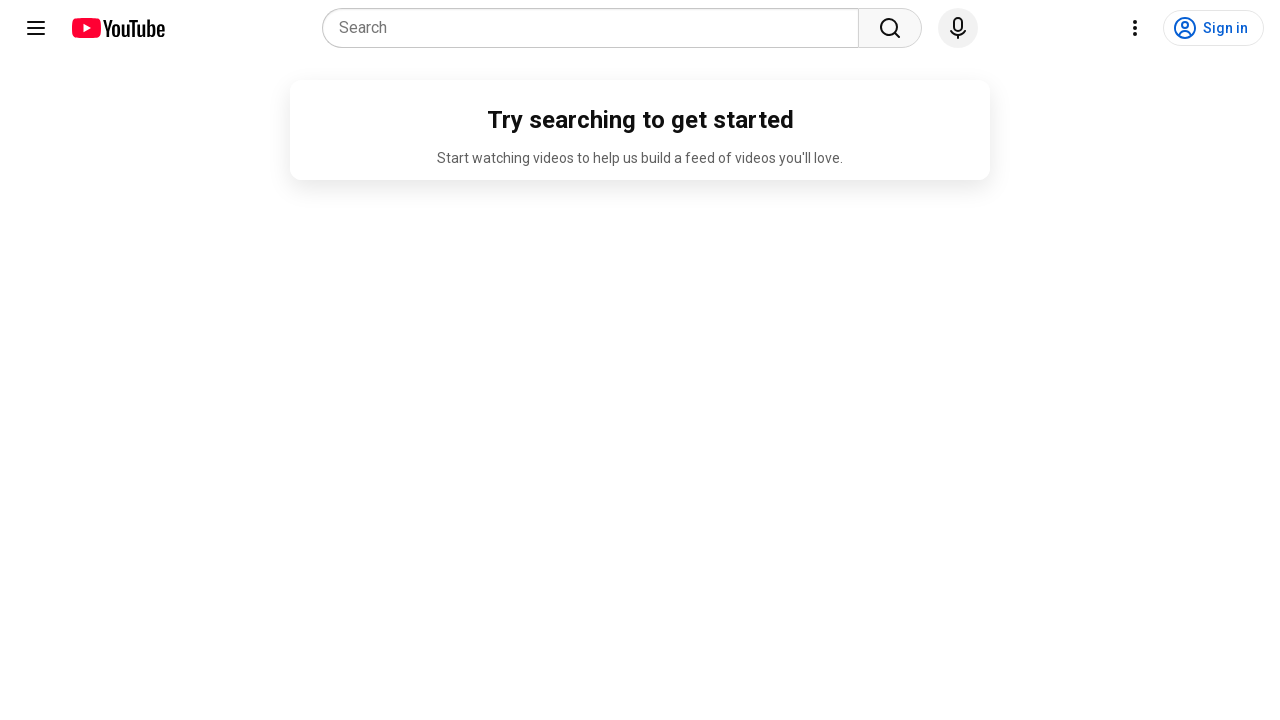